Navigates to the Crossword login page and verifies it loads successfully

Starting URL: https://www.crossword.in/login

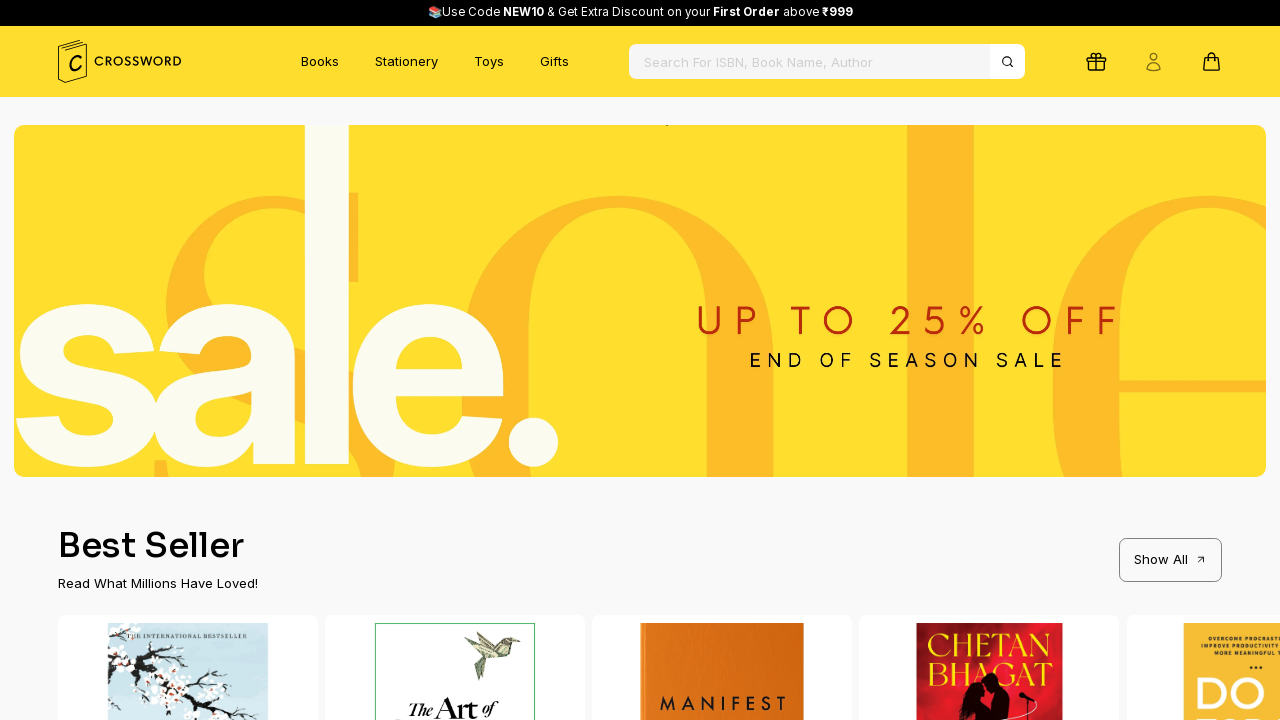

Set viewport size to 1920x1080
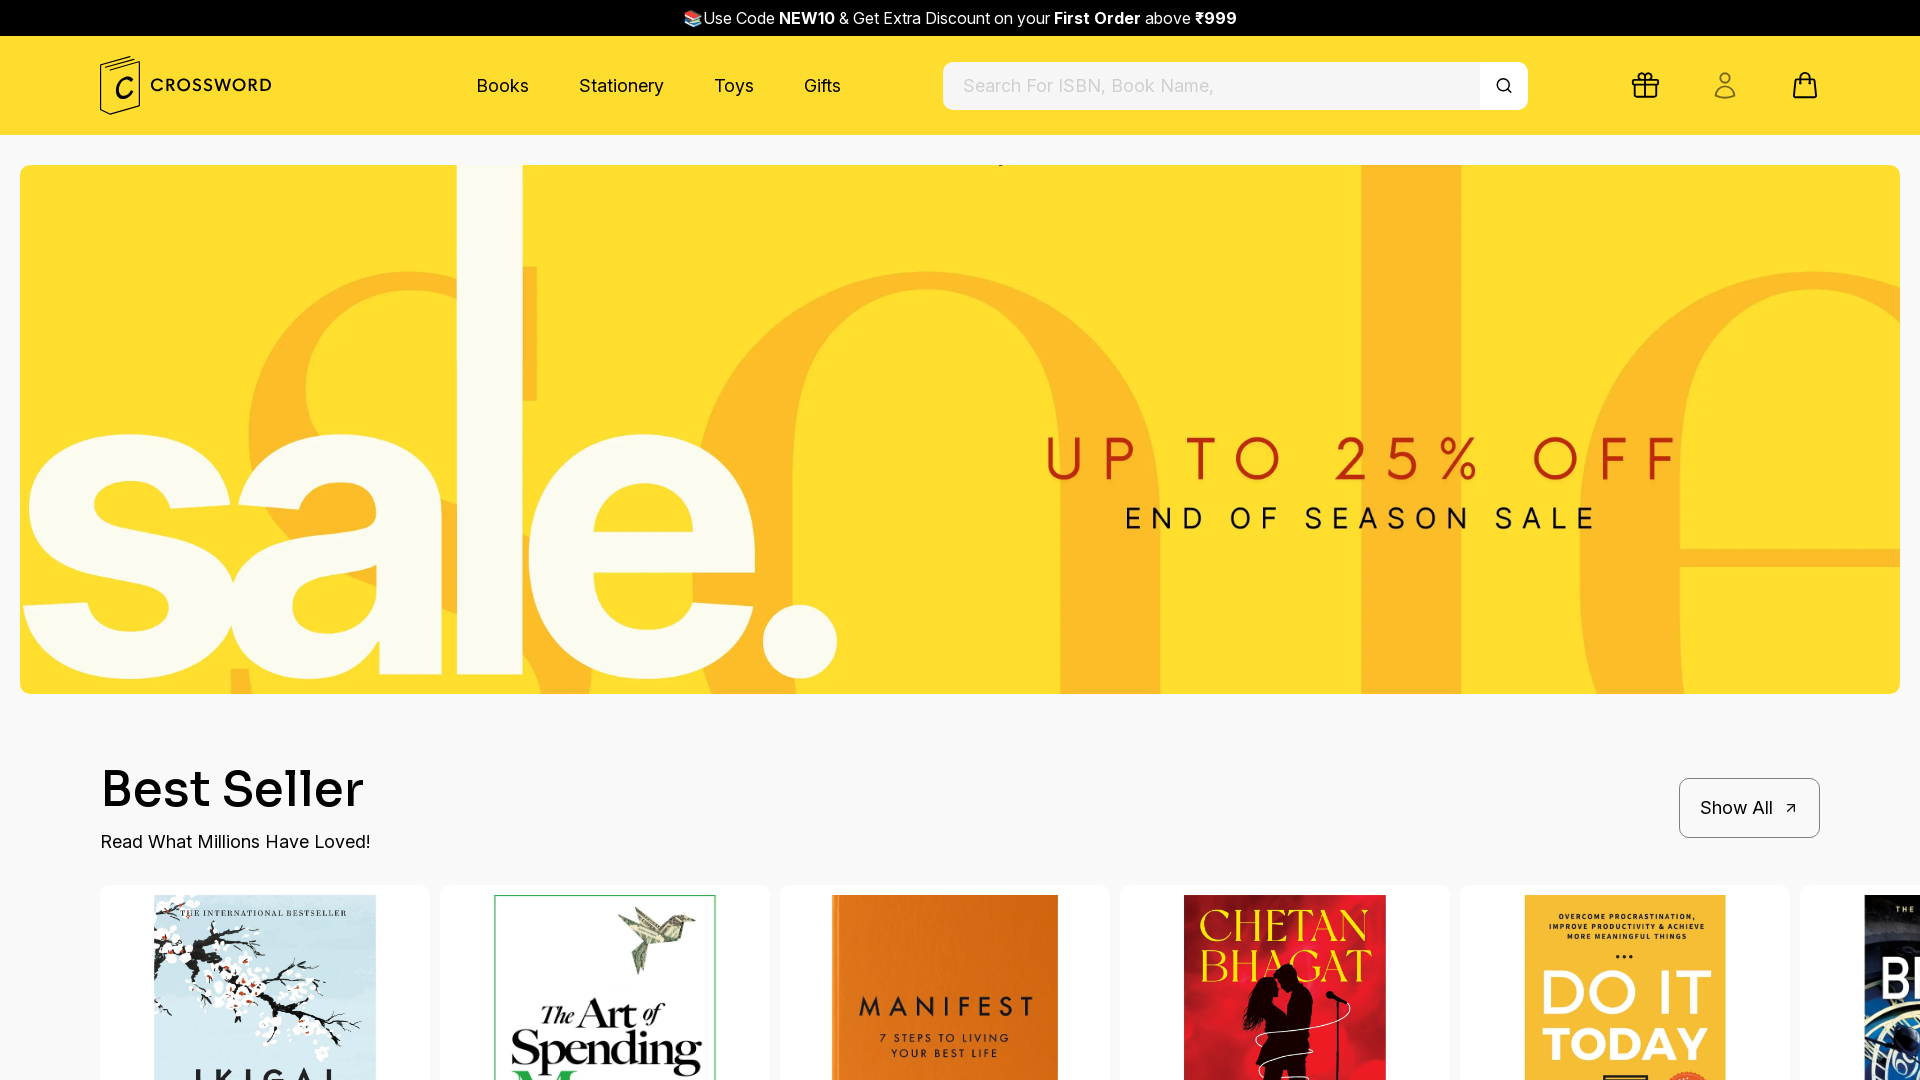

Waited for page to reach domcontentloaded state
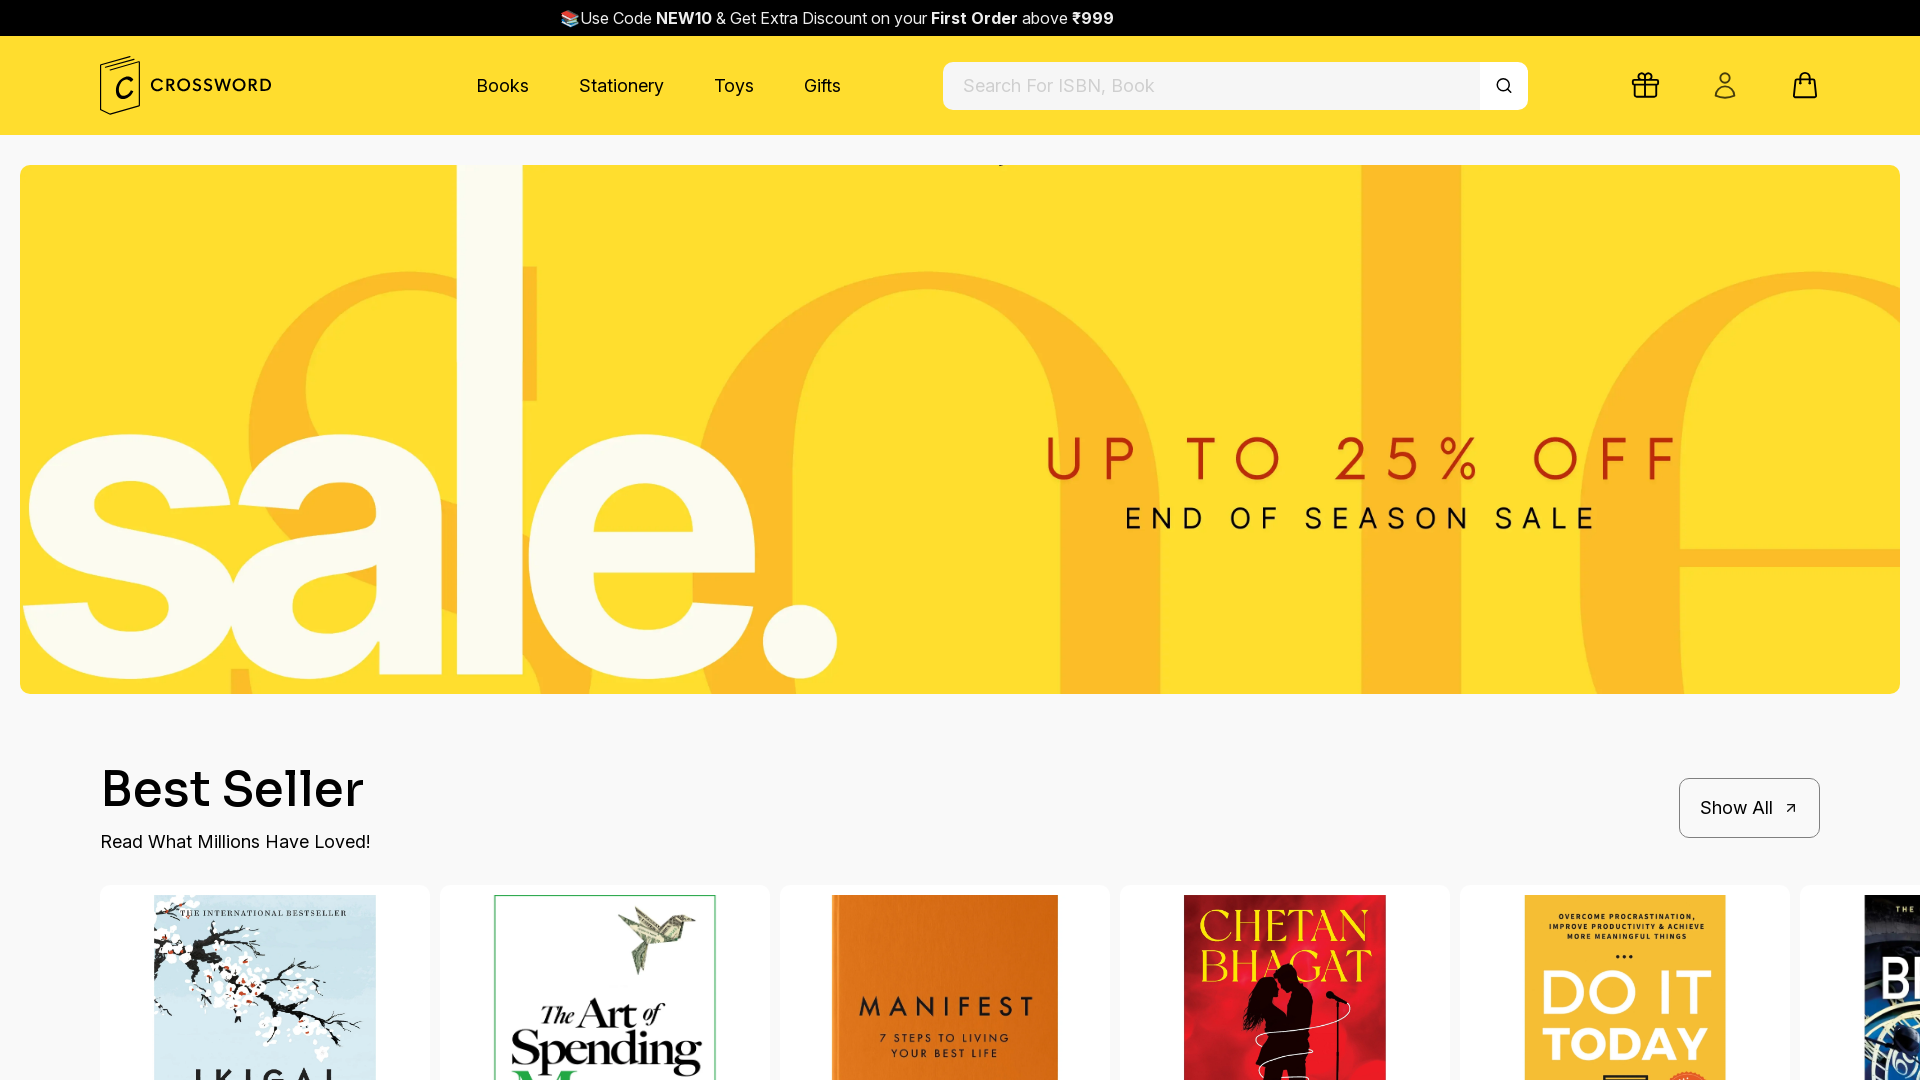

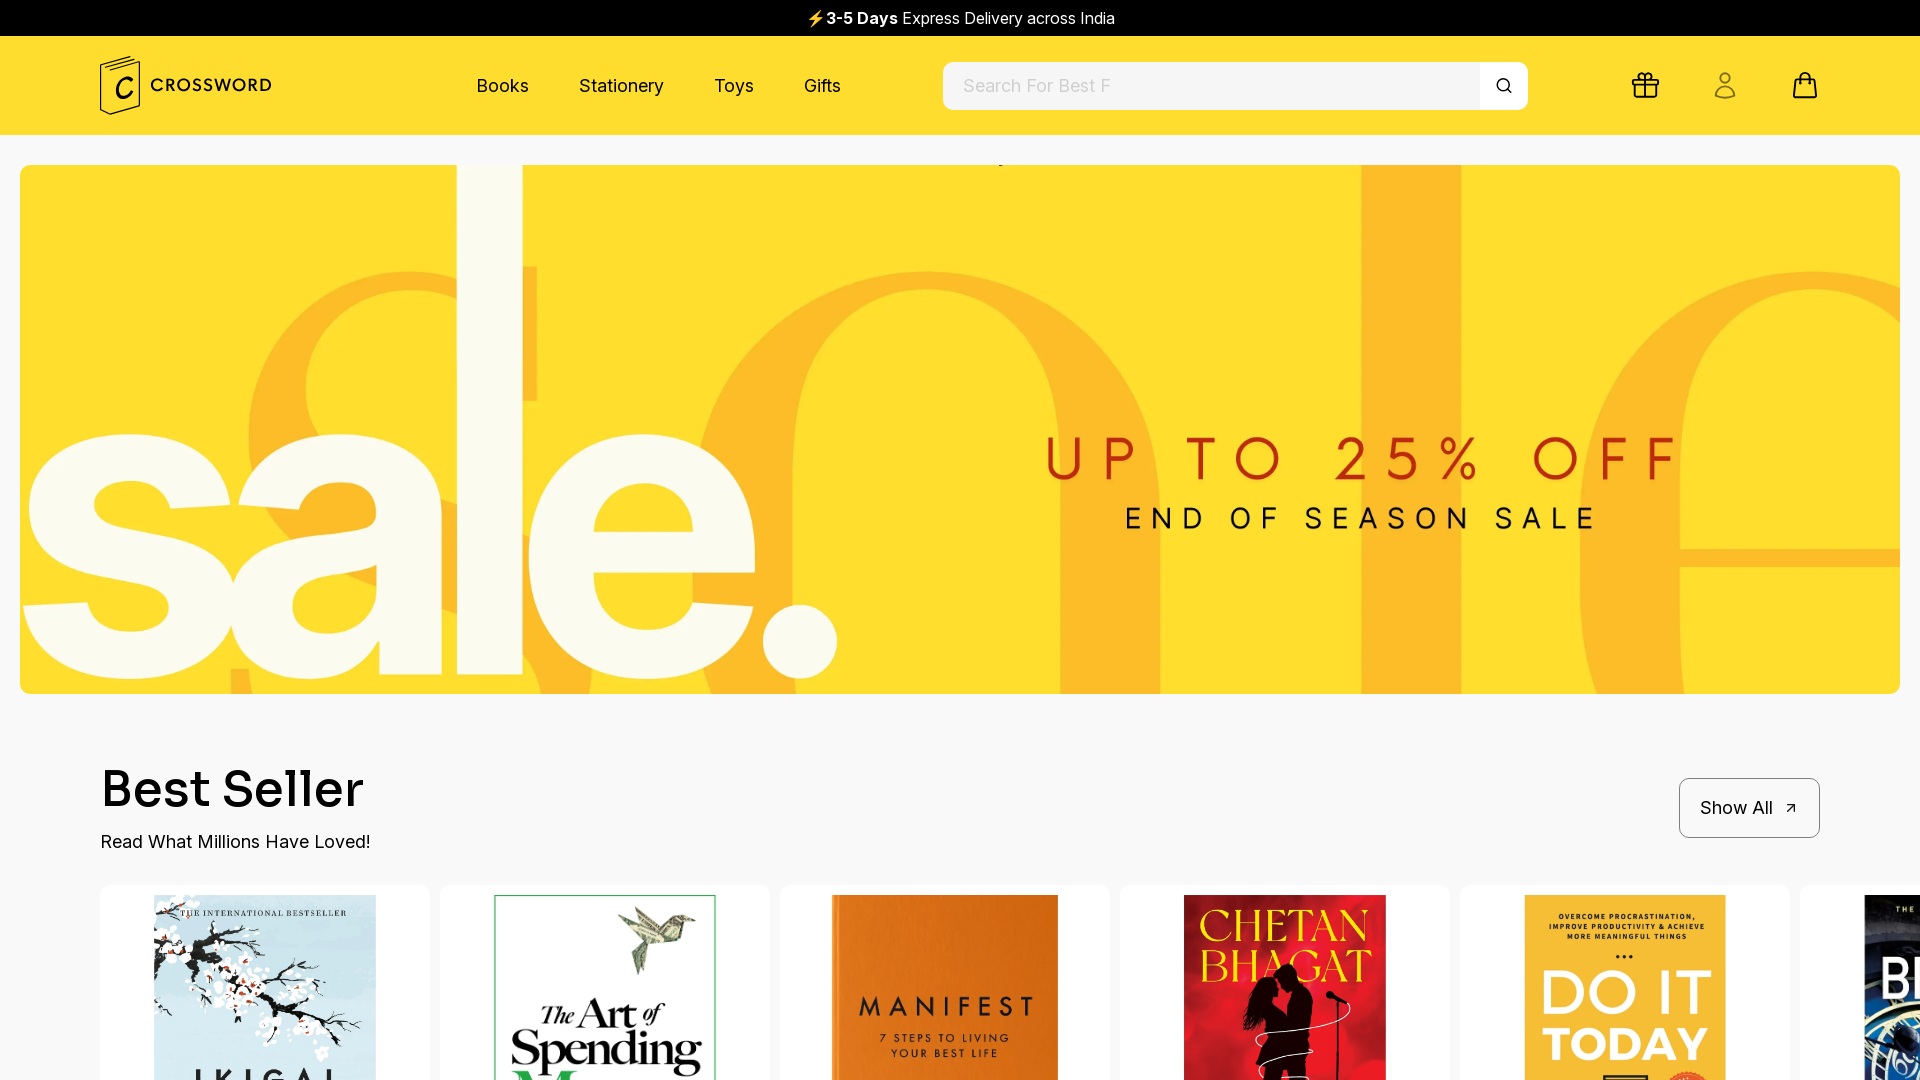